Tests that clicking Clear completed removes completed items from the list

Starting URL: https://demo.playwright.dev/todomvc

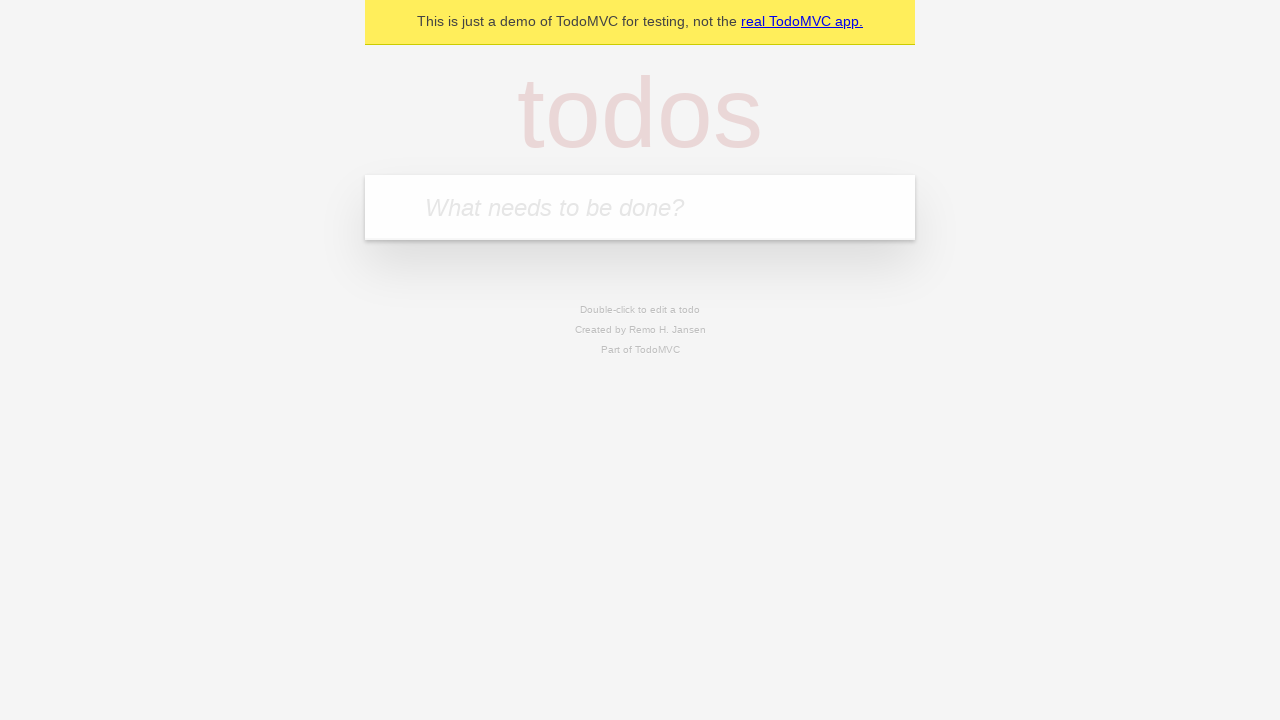

Filled todo input with 'buy some cheese' on internal:attr=[placeholder="What needs to be done?"i]
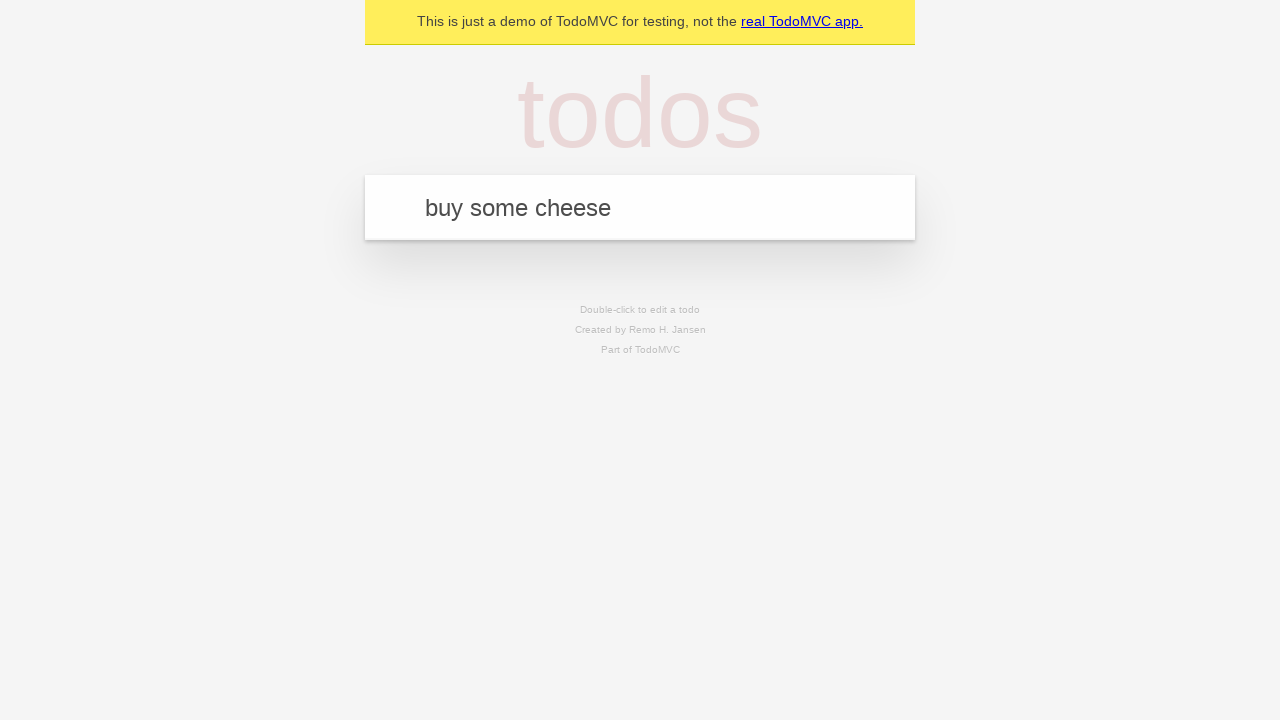

Pressed Enter to add todo 'buy some cheese' on internal:attr=[placeholder="What needs to be done?"i]
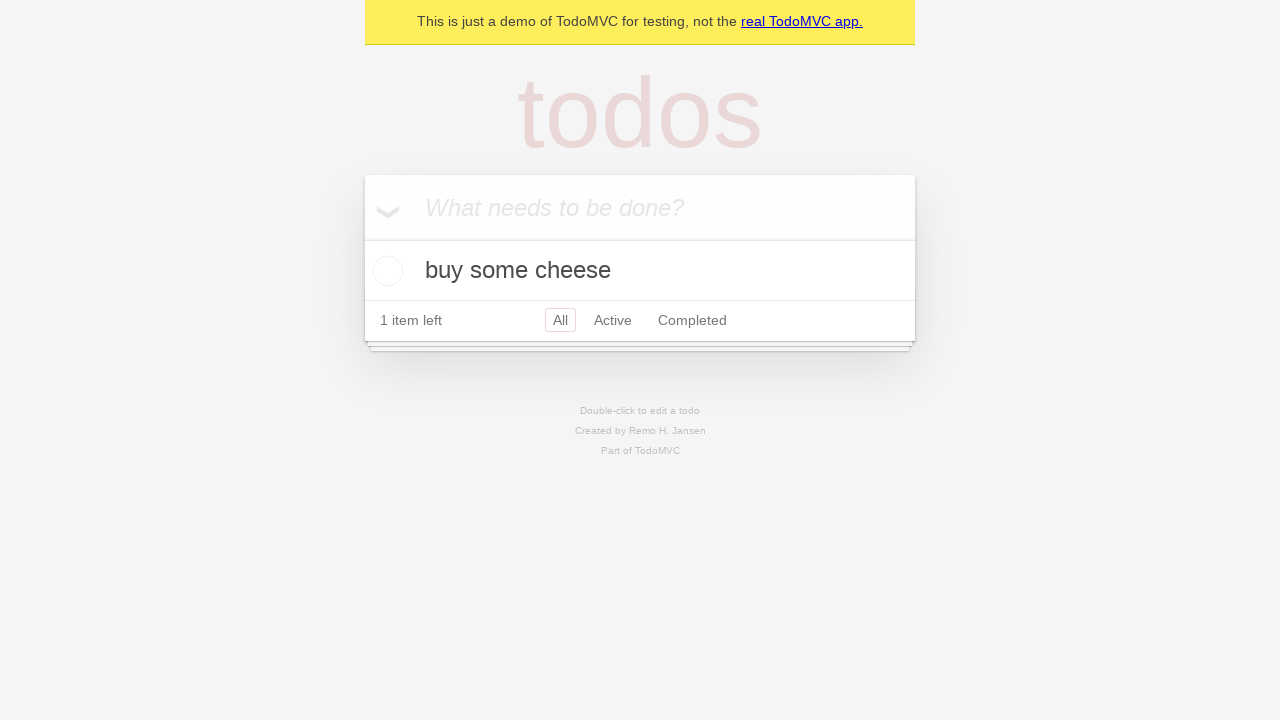

Filled todo input with 'feed the cat' on internal:attr=[placeholder="What needs to be done?"i]
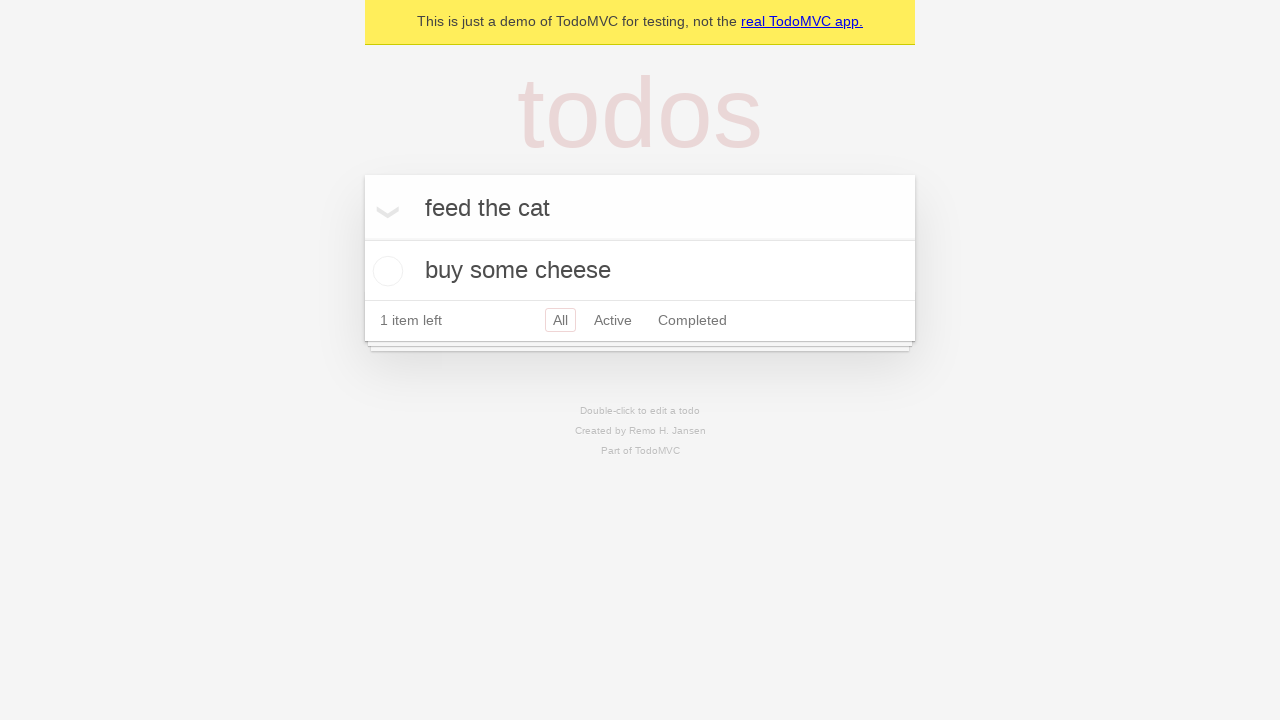

Pressed Enter to add todo 'feed the cat' on internal:attr=[placeholder="What needs to be done?"i]
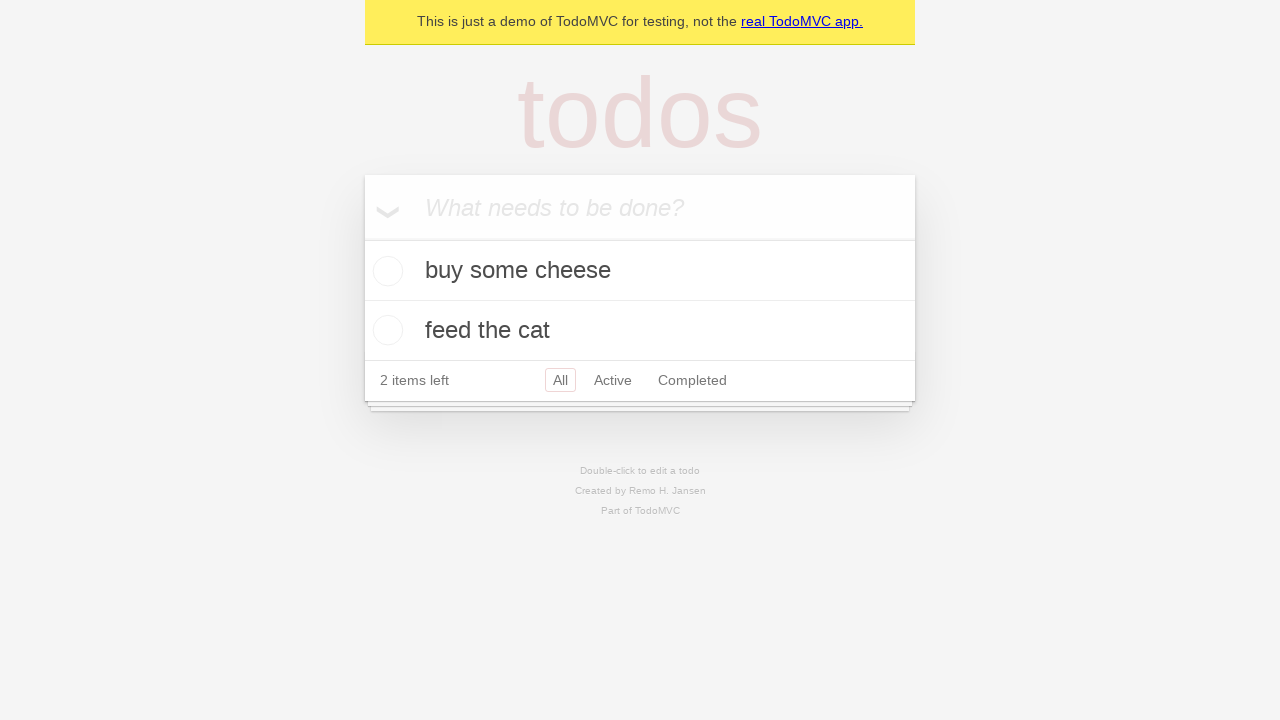

Filled todo input with 'book a doctors appointment' on internal:attr=[placeholder="What needs to be done?"i]
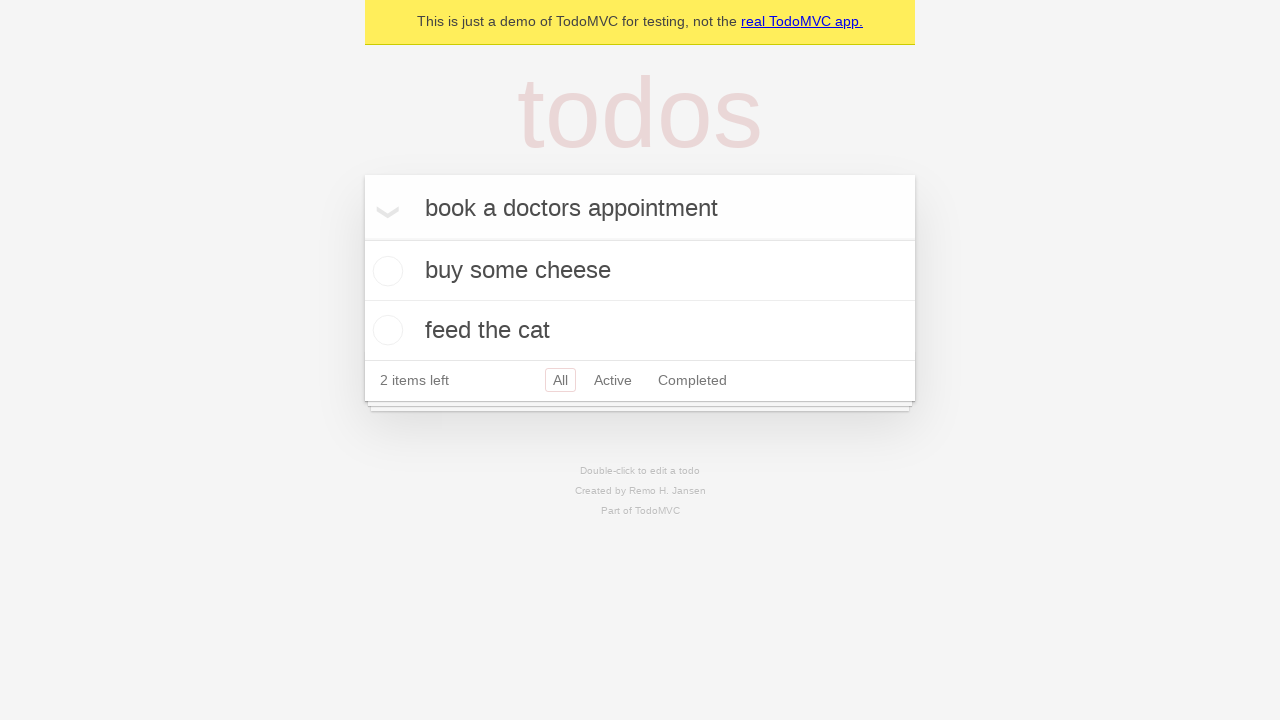

Pressed Enter to add todo 'book a doctors appointment' on internal:attr=[placeholder="What needs to be done?"i]
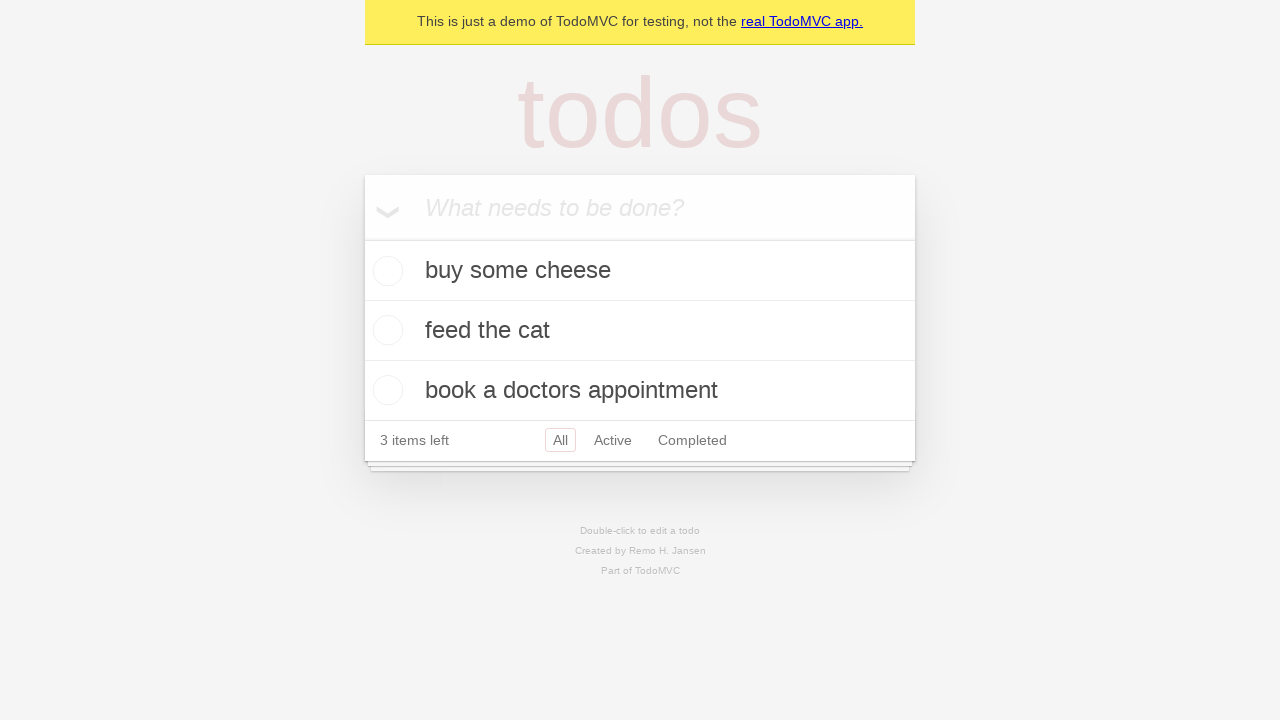

Filled todo input with 'test report showing' on internal:attr=[placeholder="What needs to be done?"i]
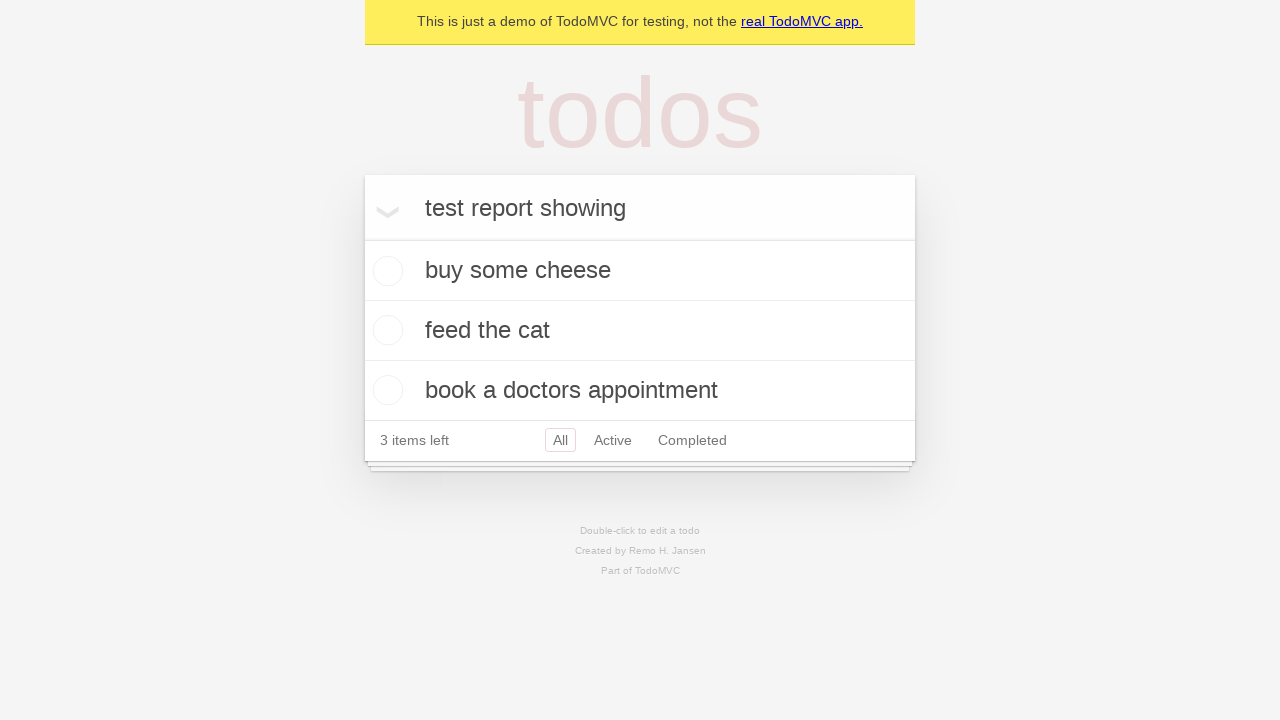

Pressed Enter to add todo 'test report showing' on internal:attr=[placeholder="What needs to be done?"i]
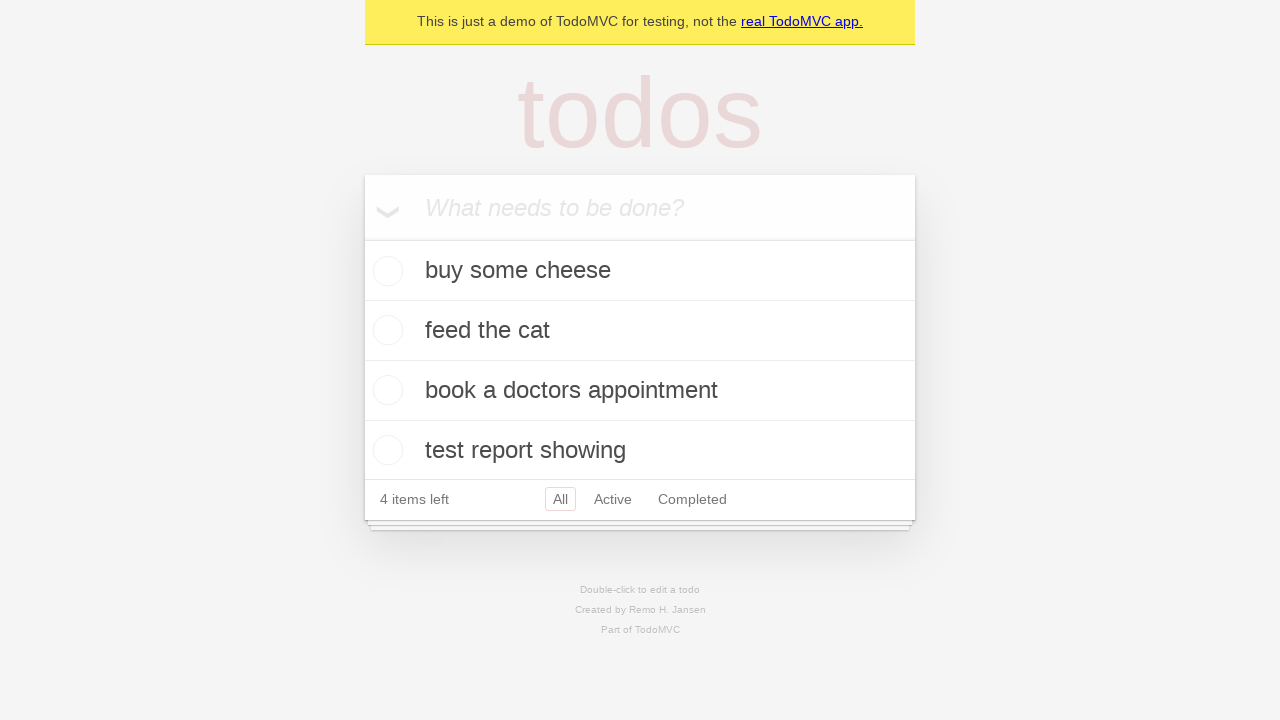

Checked the second todo item (feed the cat) at (385, 330) on internal:testid=[data-testid="todo-item"s] >> nth=1 >> internal:role=checkbox
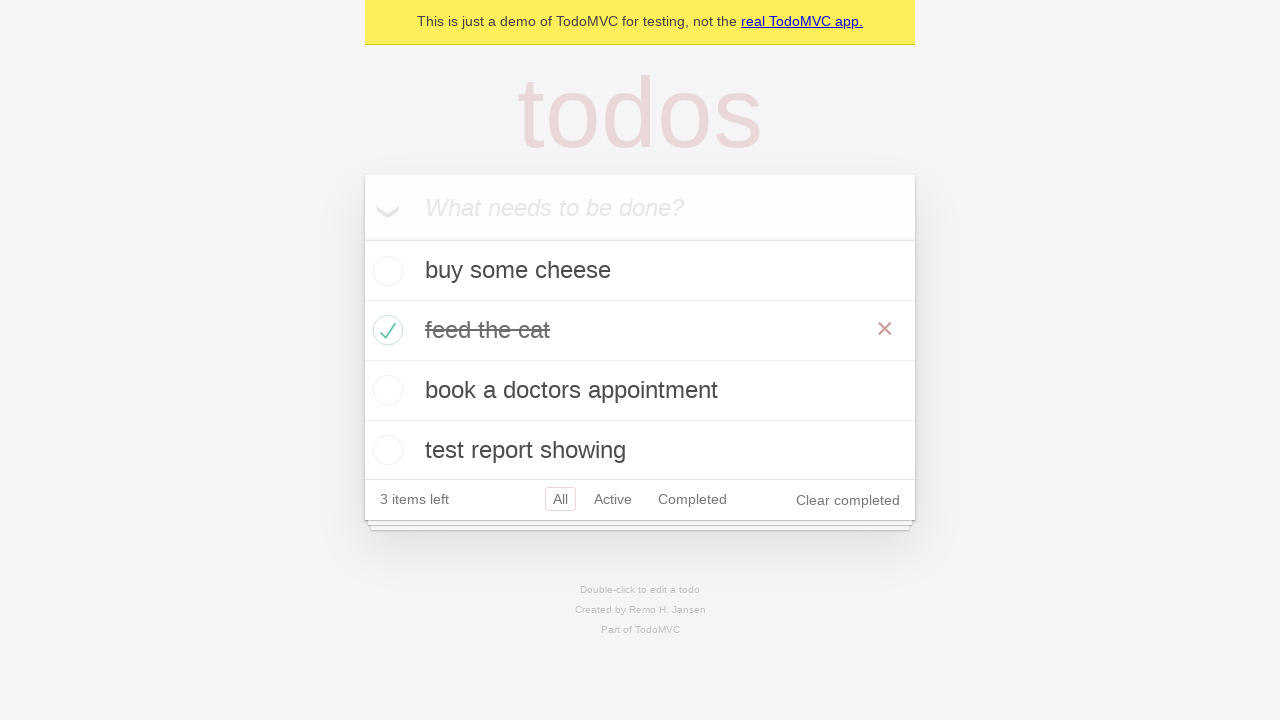

Clicked 'Clear completed' button to remove completed items at (848, 500) on internal:role=button[name="Clear completed"i]
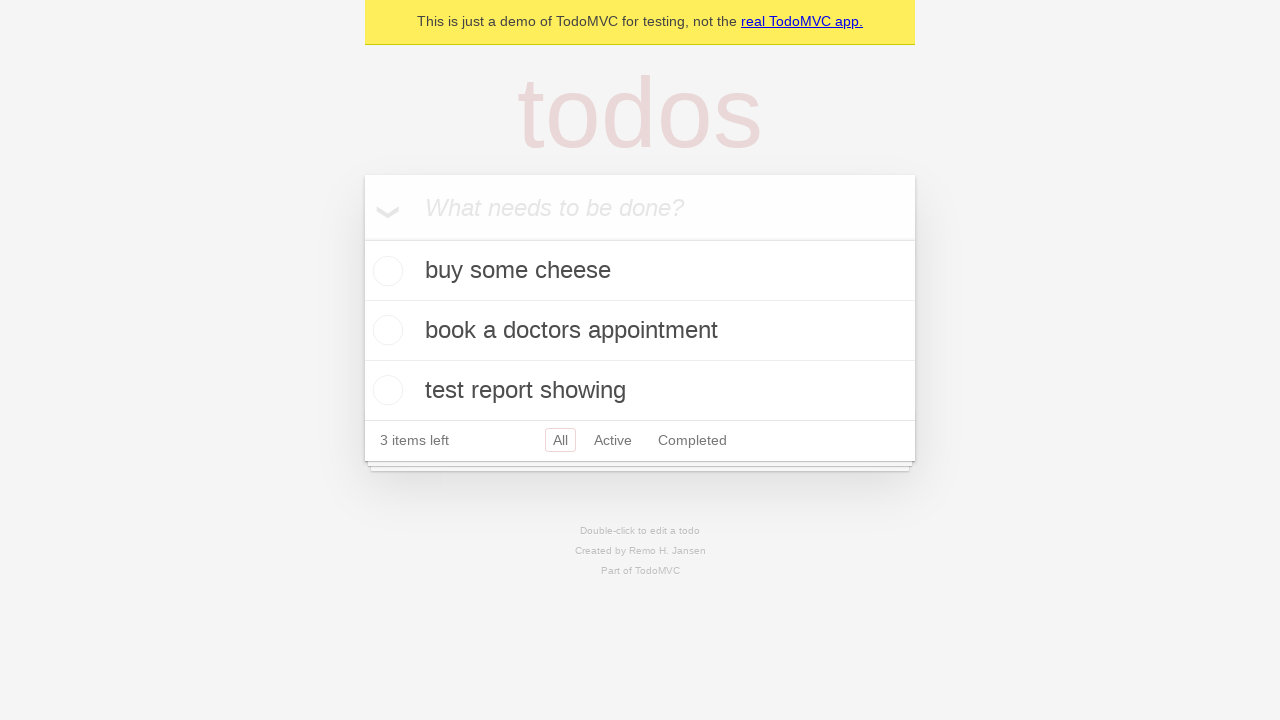

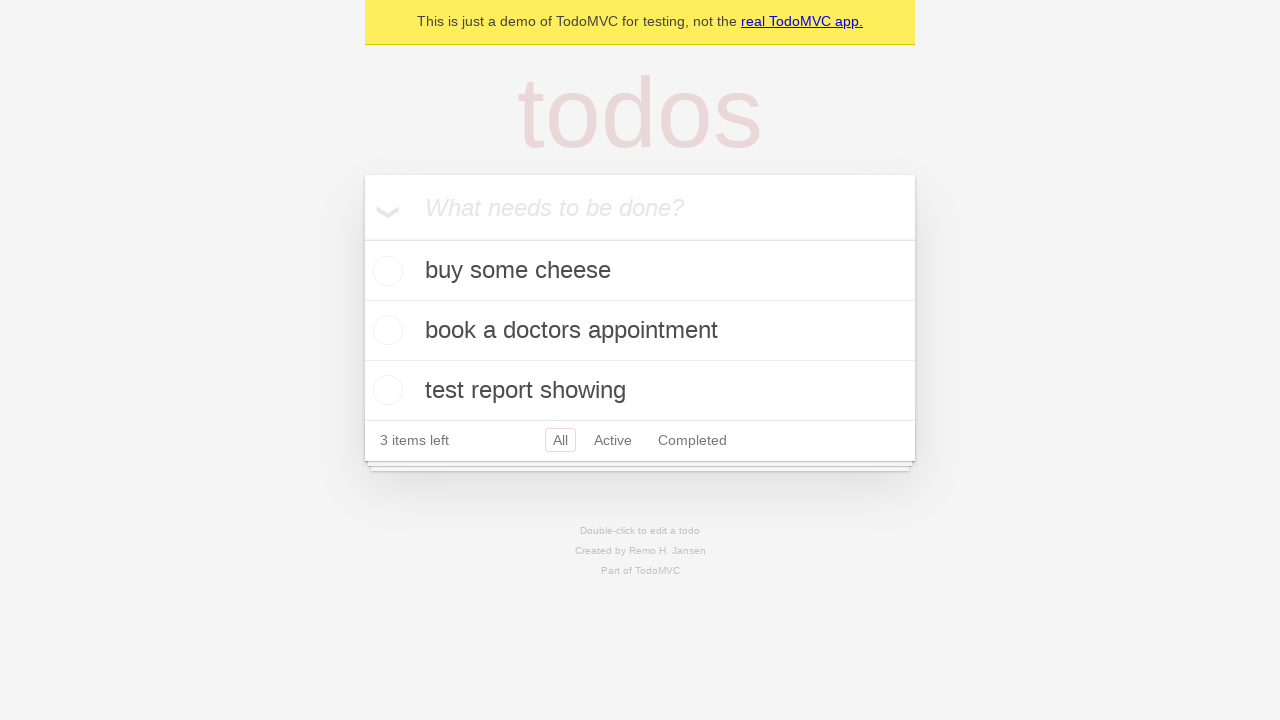